Navigates to Labirint.ru bookstore website, sets a cookie policy cookie, and refreshes the page to apply it

Starting URL: https://www.labirint.ru/

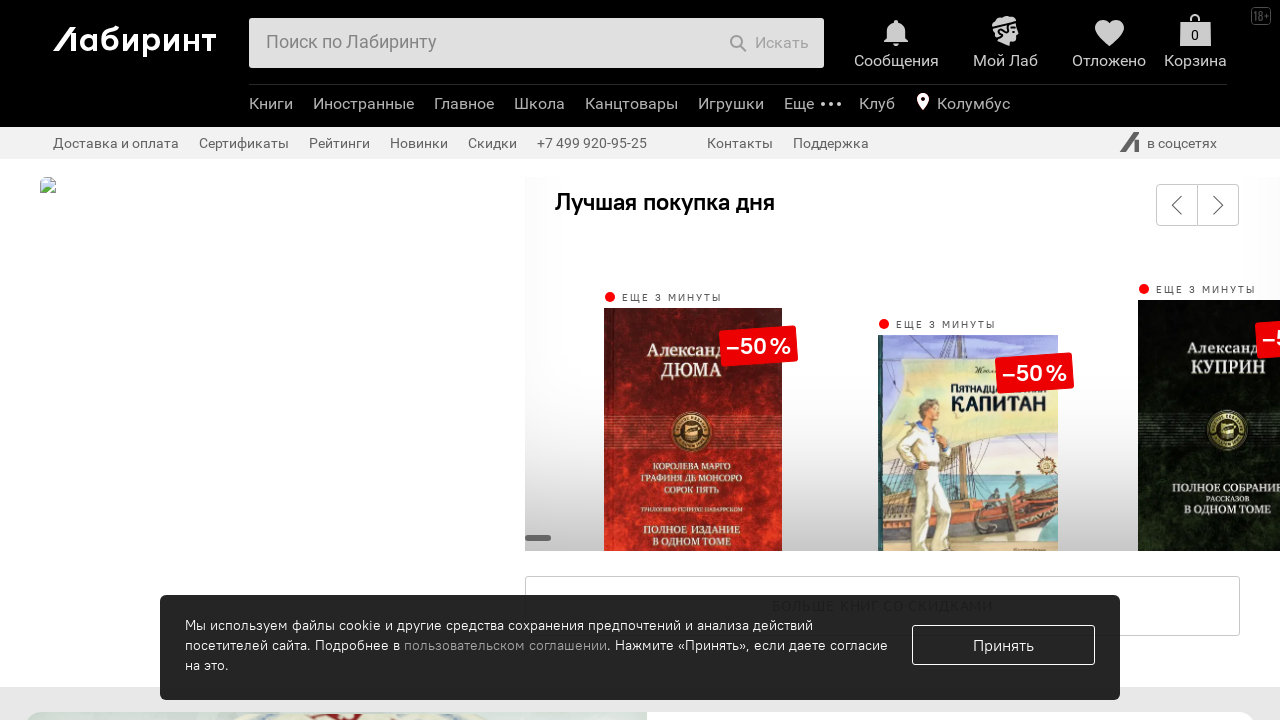

Added cookie_policy cookie to bypass consent dialog
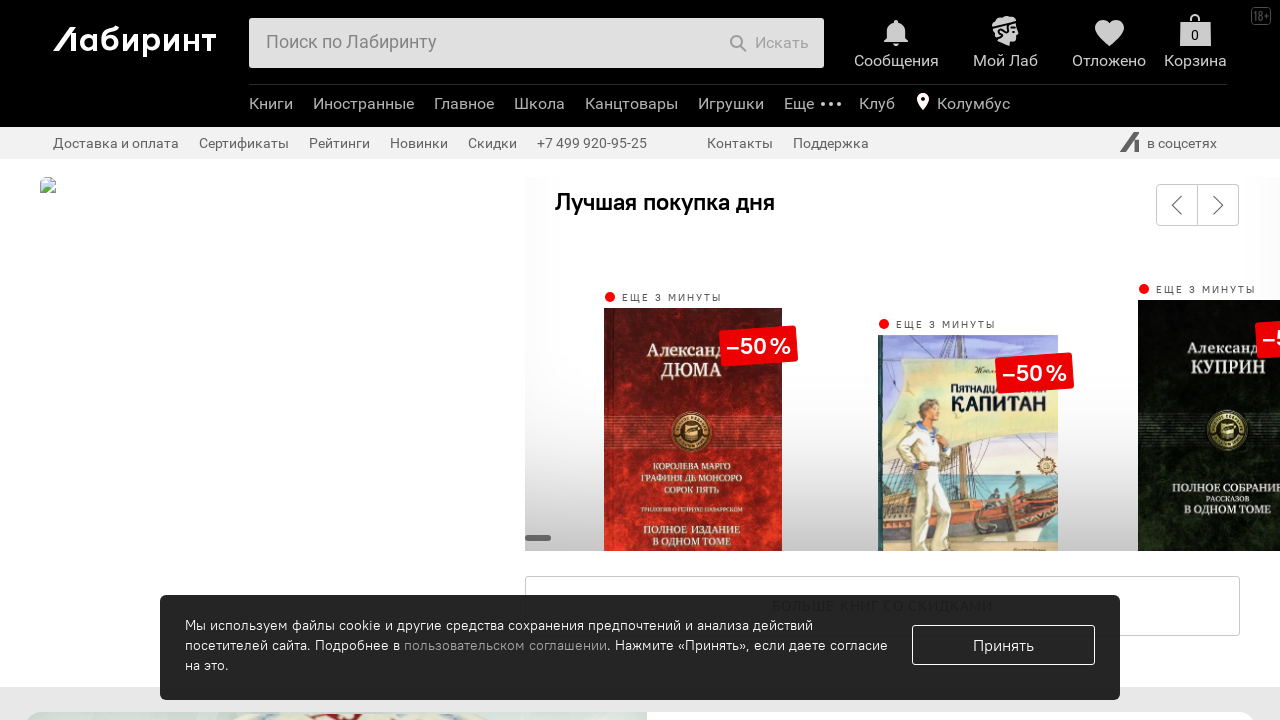

Reloaded page to apply cookie policy
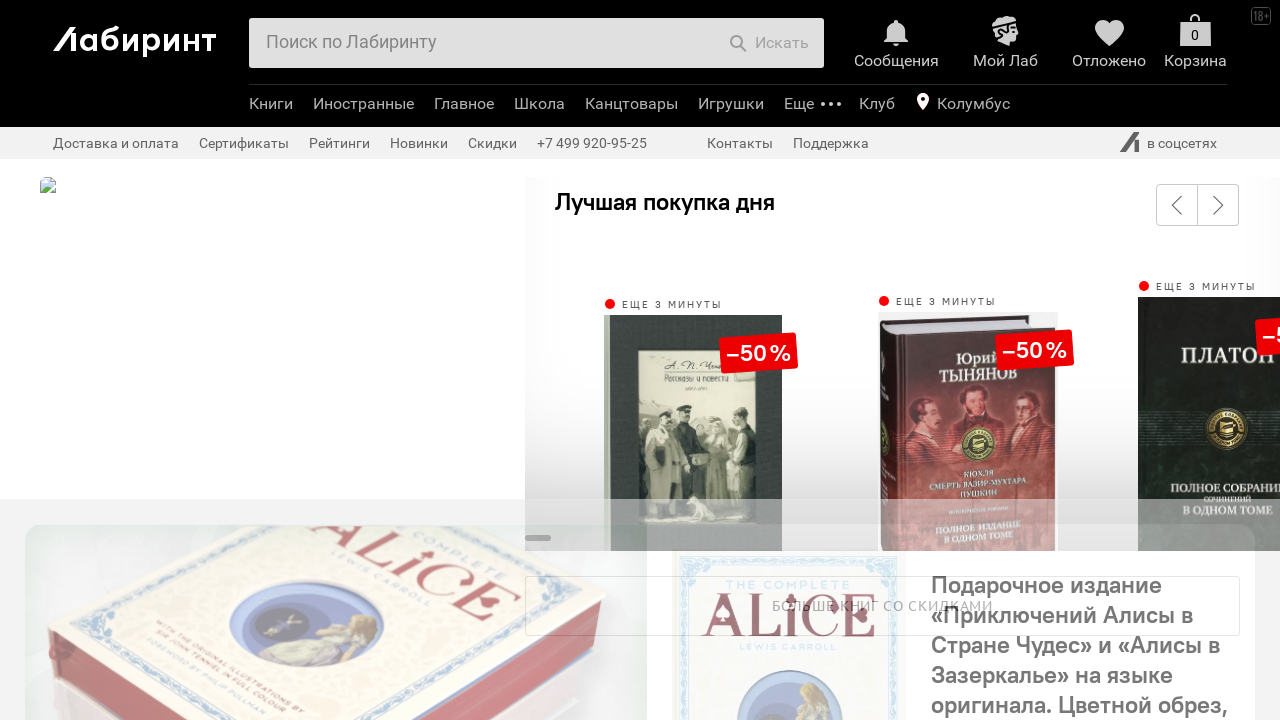

Page fully loaded (network idle)
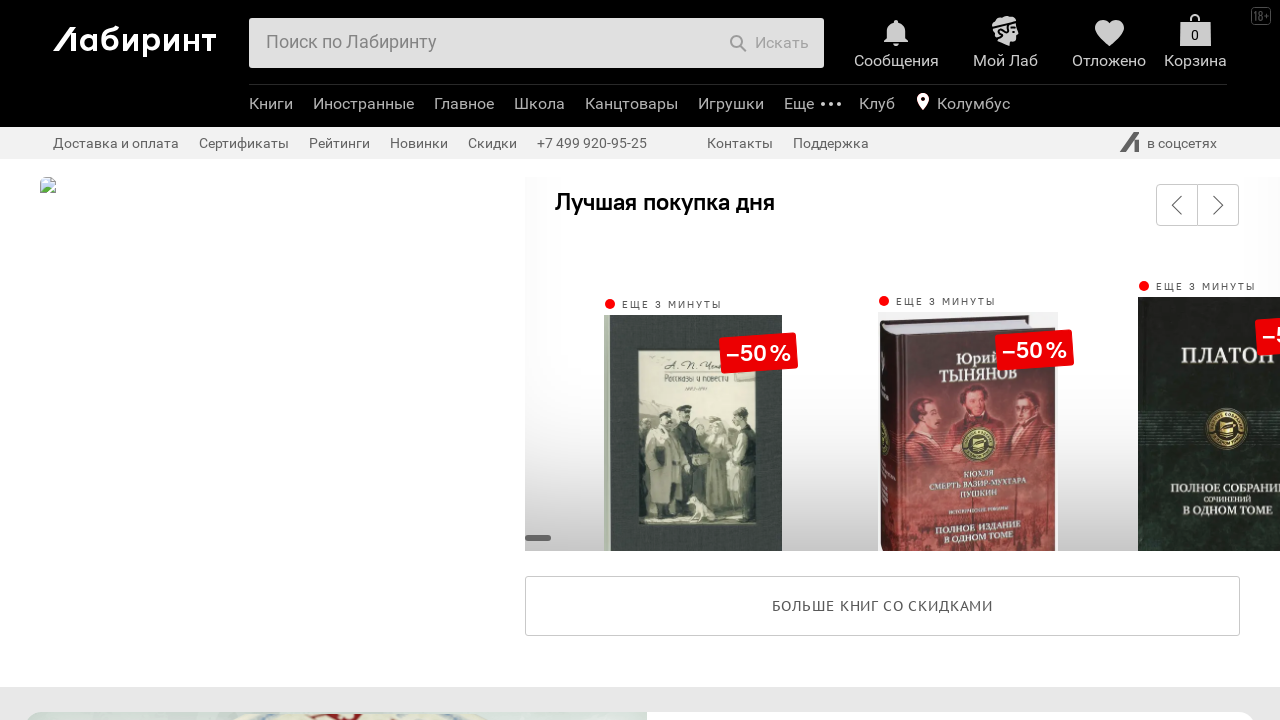

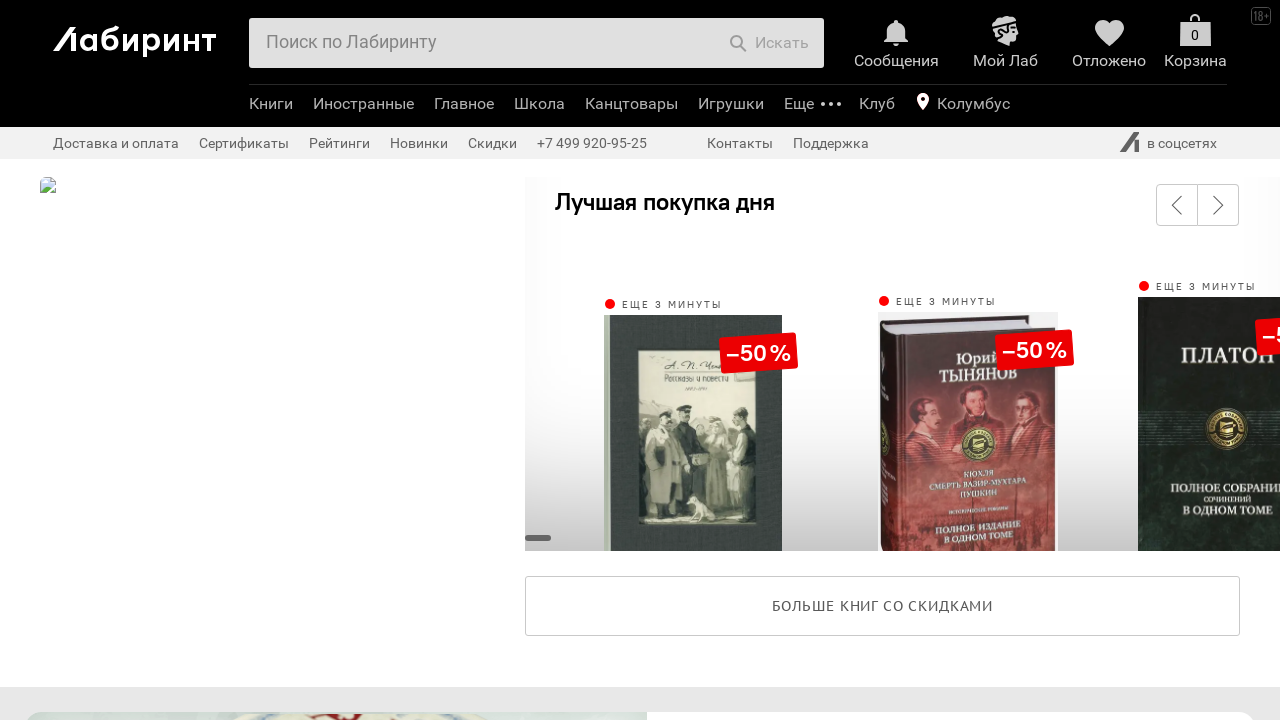